Tests that clicking Clear completed removes completed items from the list

Starting URL: https://demo.playwright.dev/todomvc

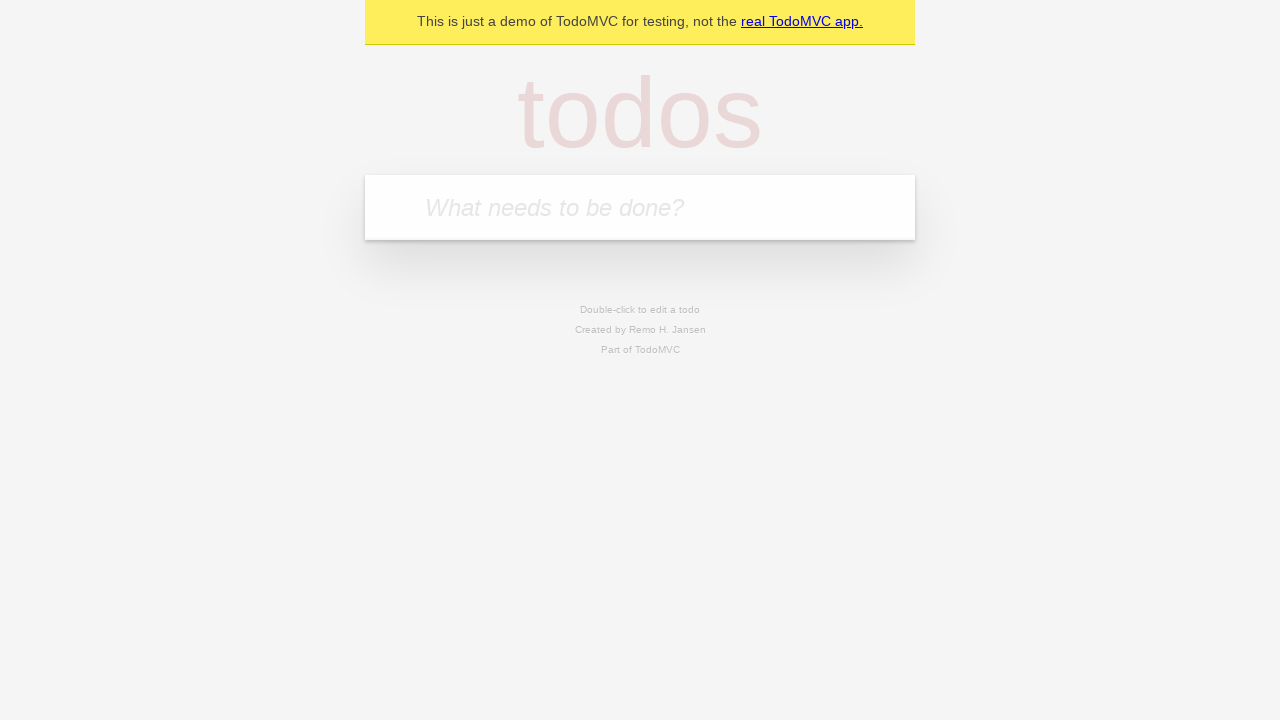

Filled new todo field with 'buy some cheese' on internal:attr=[placeholder="What needs to be done?"i]
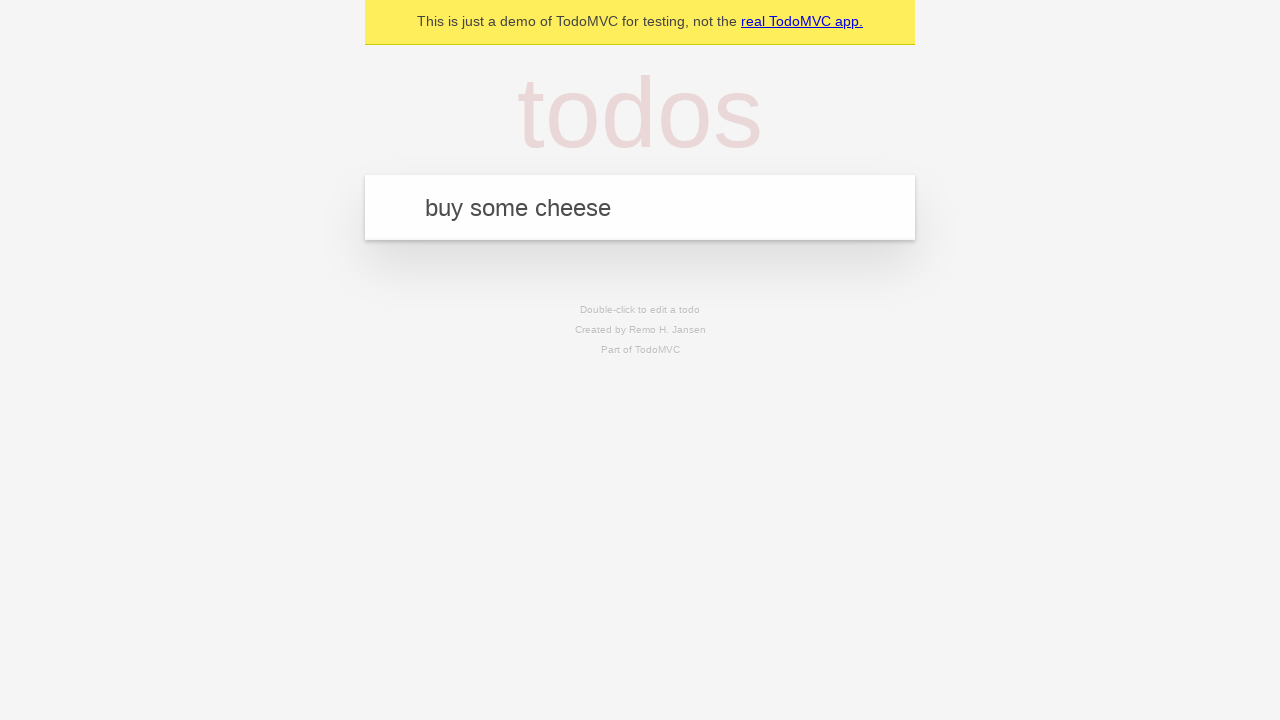

Pressed Enter to add todo 'buy some cheese' on internal:attr=[placeholder="What needs to be done?"i]
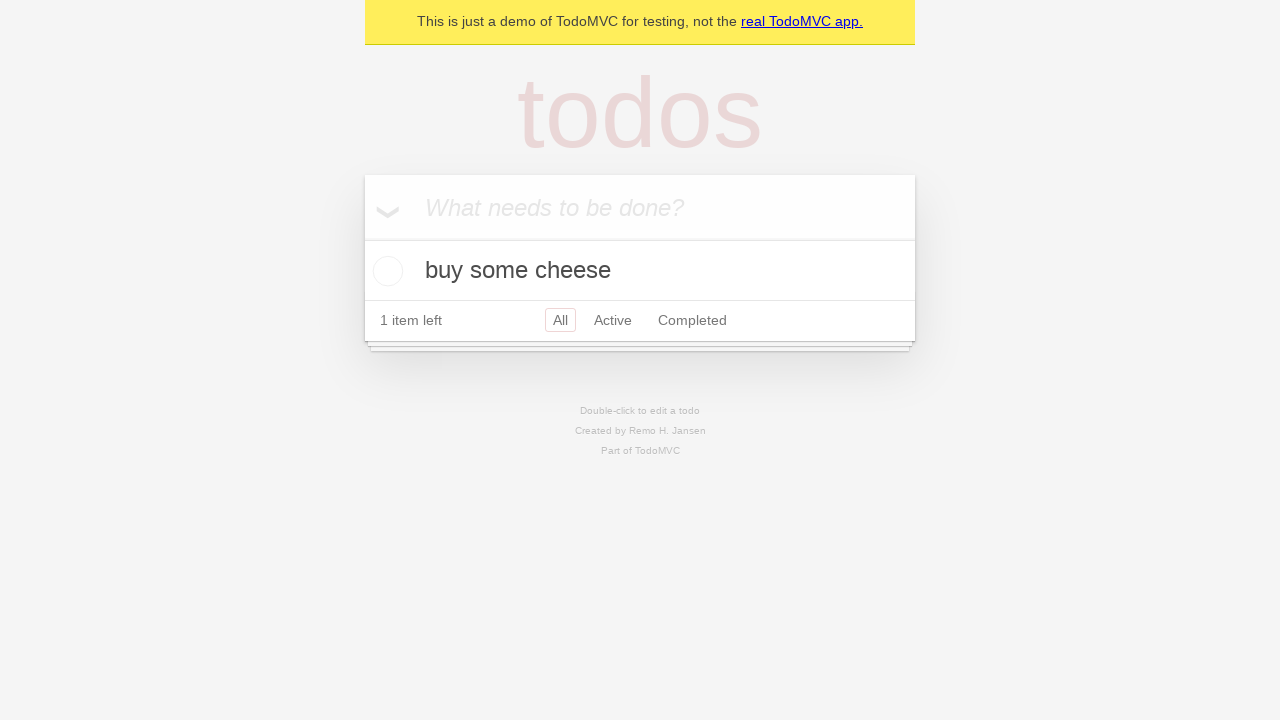

Filled new todo field with 'feed the cat' on internal:attr=[placeholder="What needs to be done?"i]
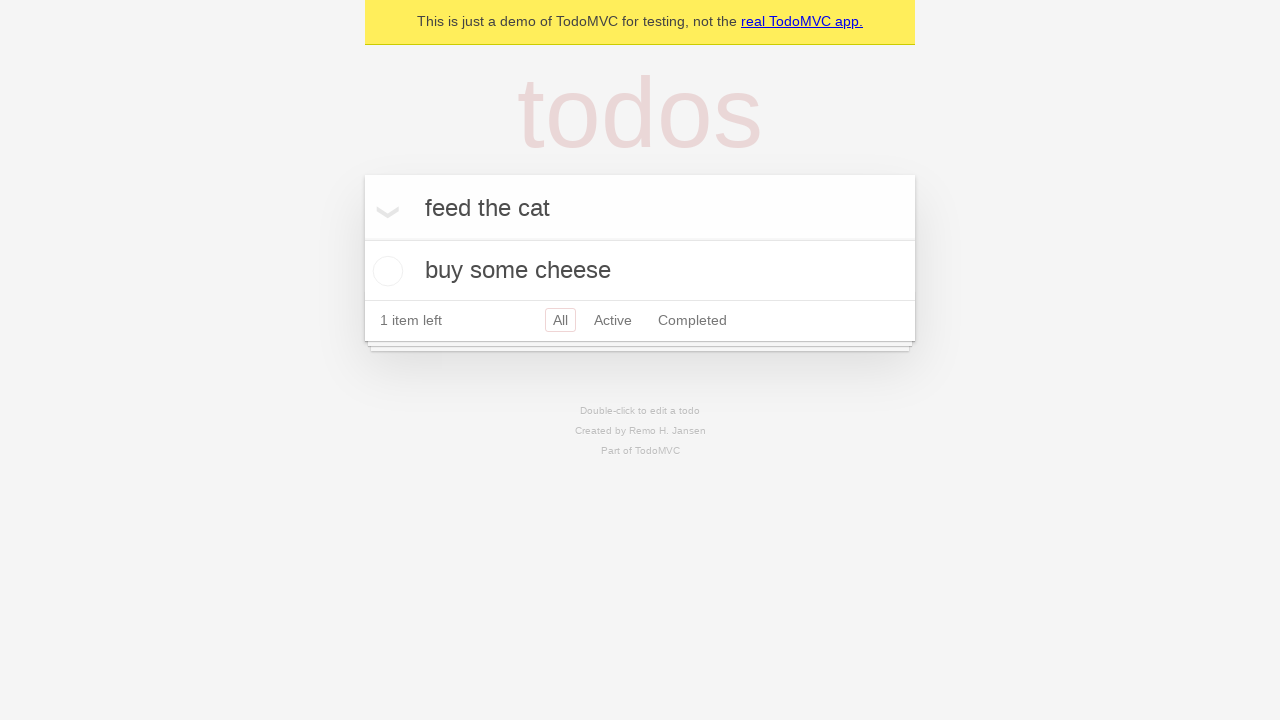

Pressed Enter to add todo 'feed the cat' on internal:attr=[placeholder="What needs to be done?"i]
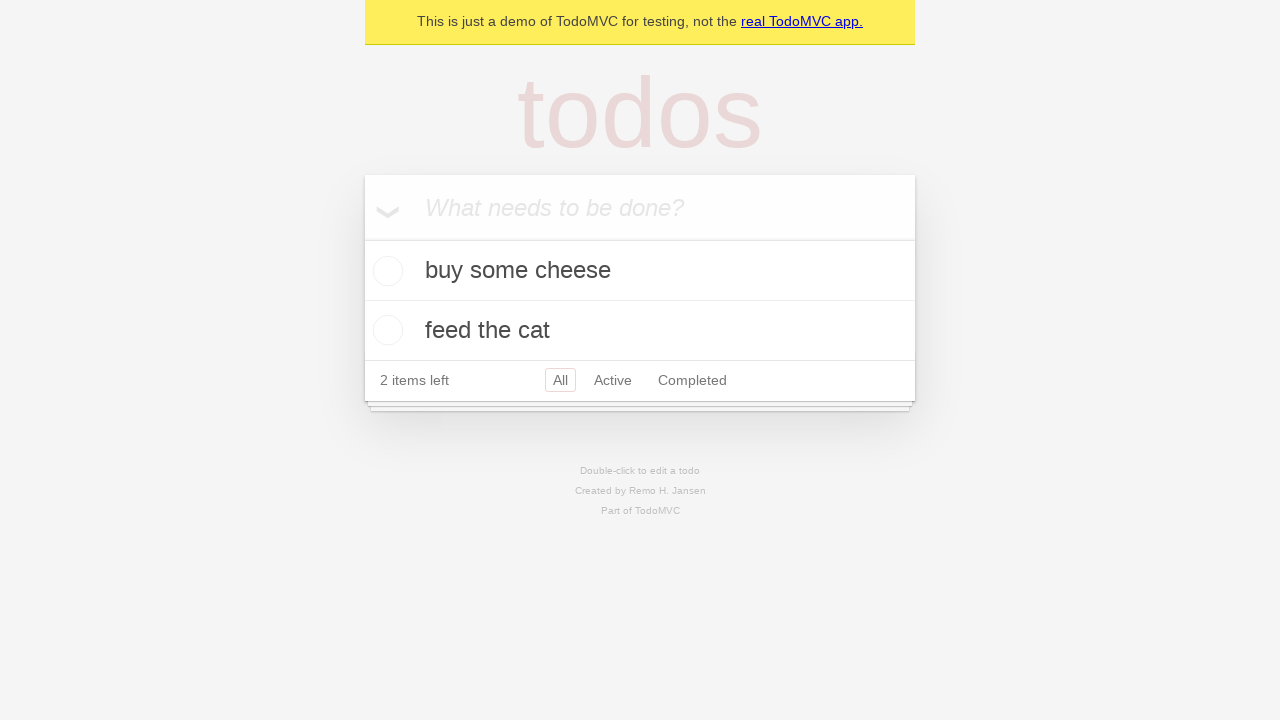

Filled new todo field with 'book a doctors appointment' on internal:attr=[placeholder="What needs to be done?"i]
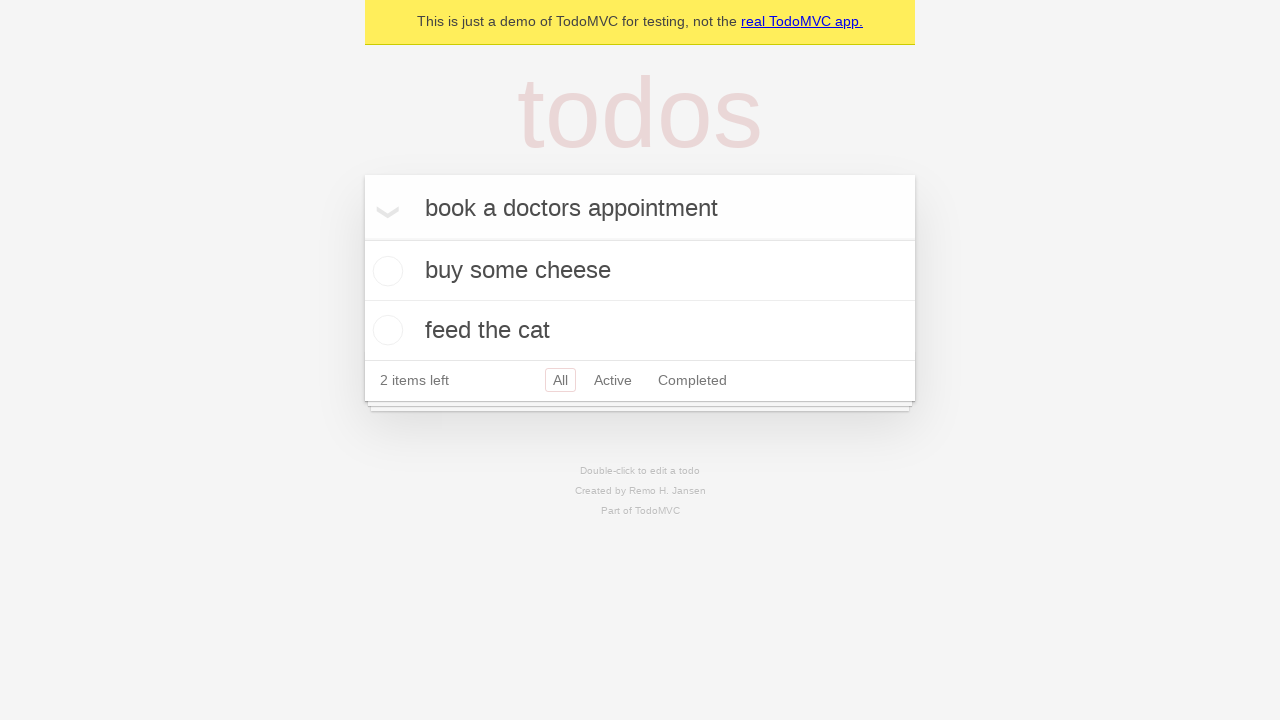

Pressed Enter to add todo 'book a doctors appointment' on internal:attr=[placeholder="What needs to be done?"i]
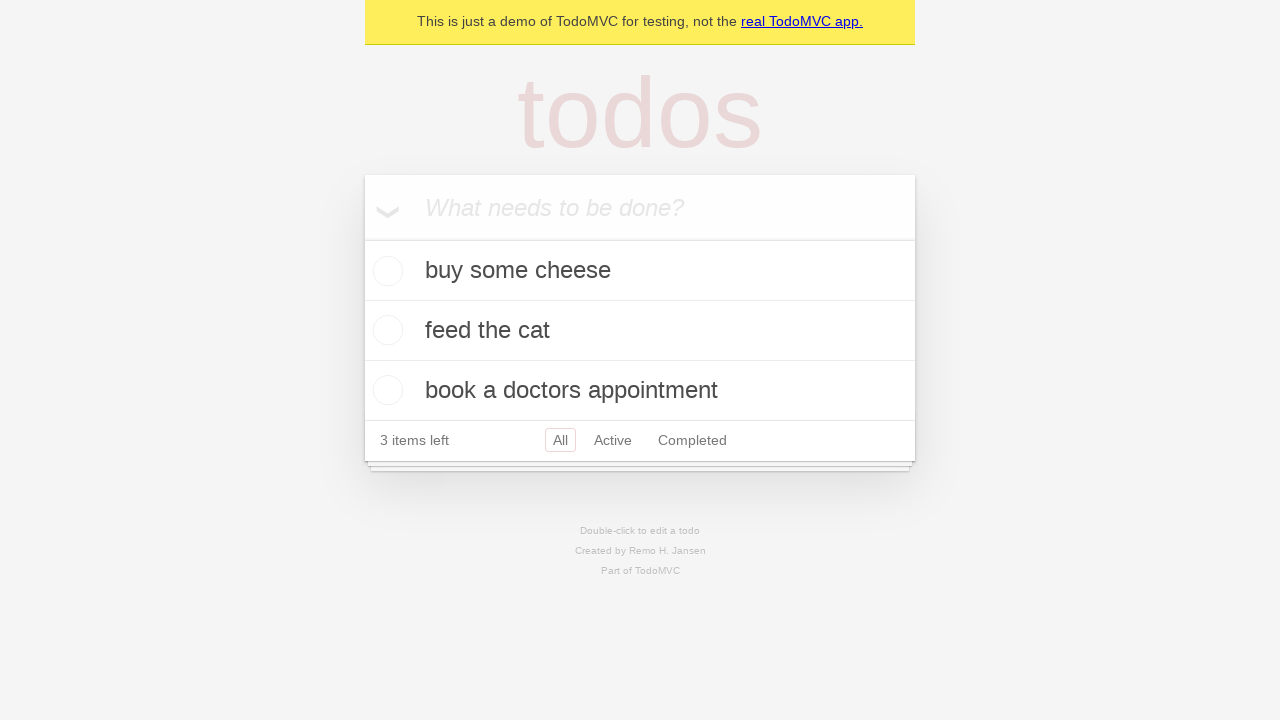

Checked the second todo item as completed at (385, 330) on internal:testid=[data-testid="todo-item"s] >> nth=1 >> internal:role=checkbox
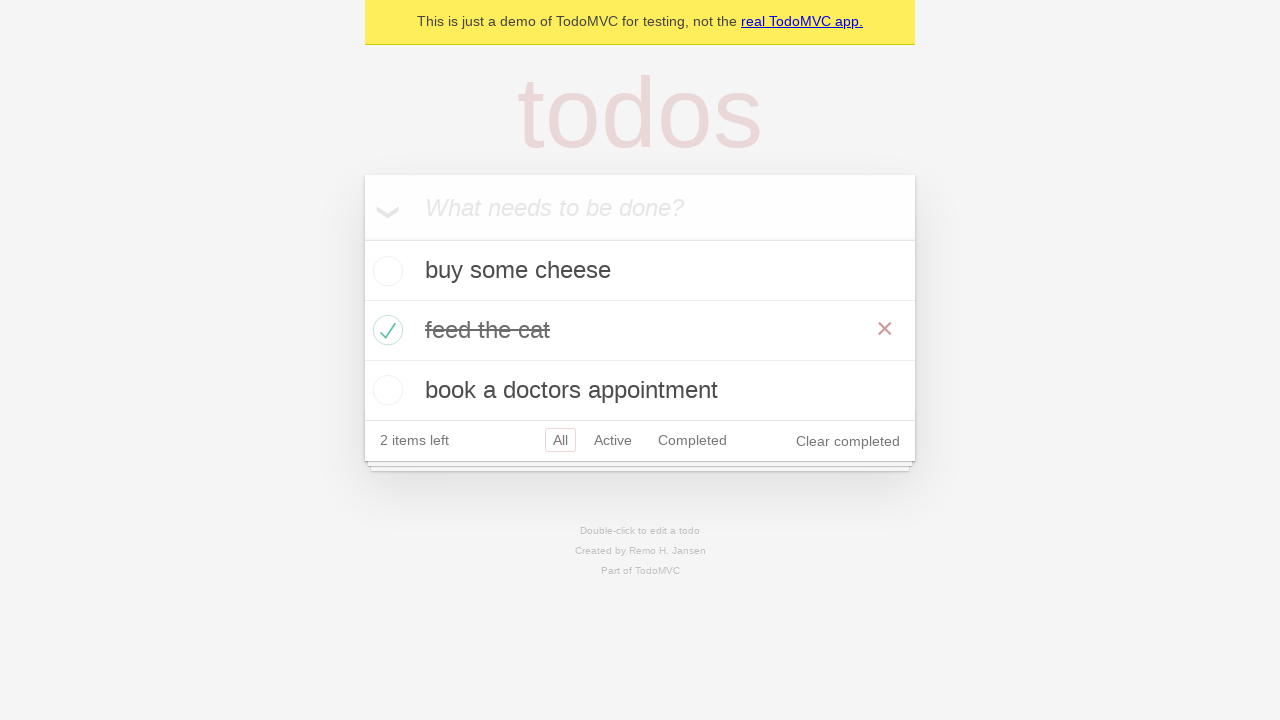

Clicked 'Clear completed' button to remove completed items at (848, 441) on internal:role=button[name="Clear completed"i]
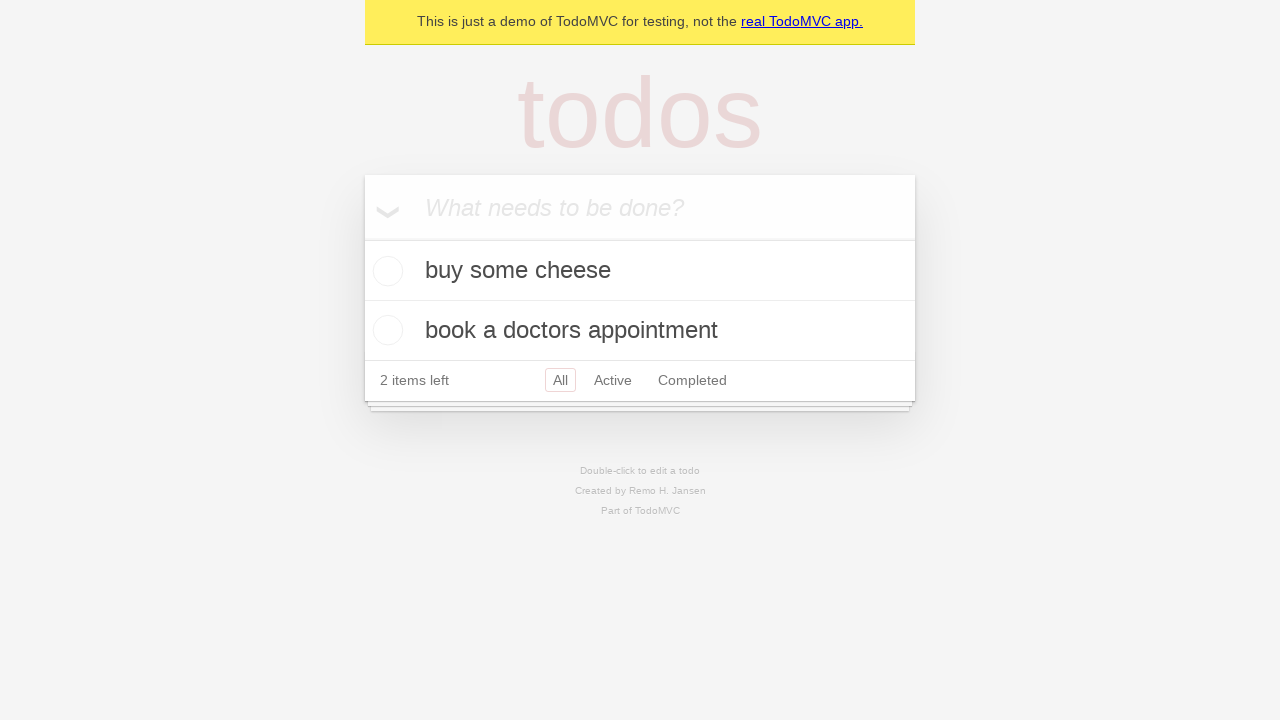

Waited for todo items to update after clearing completed items
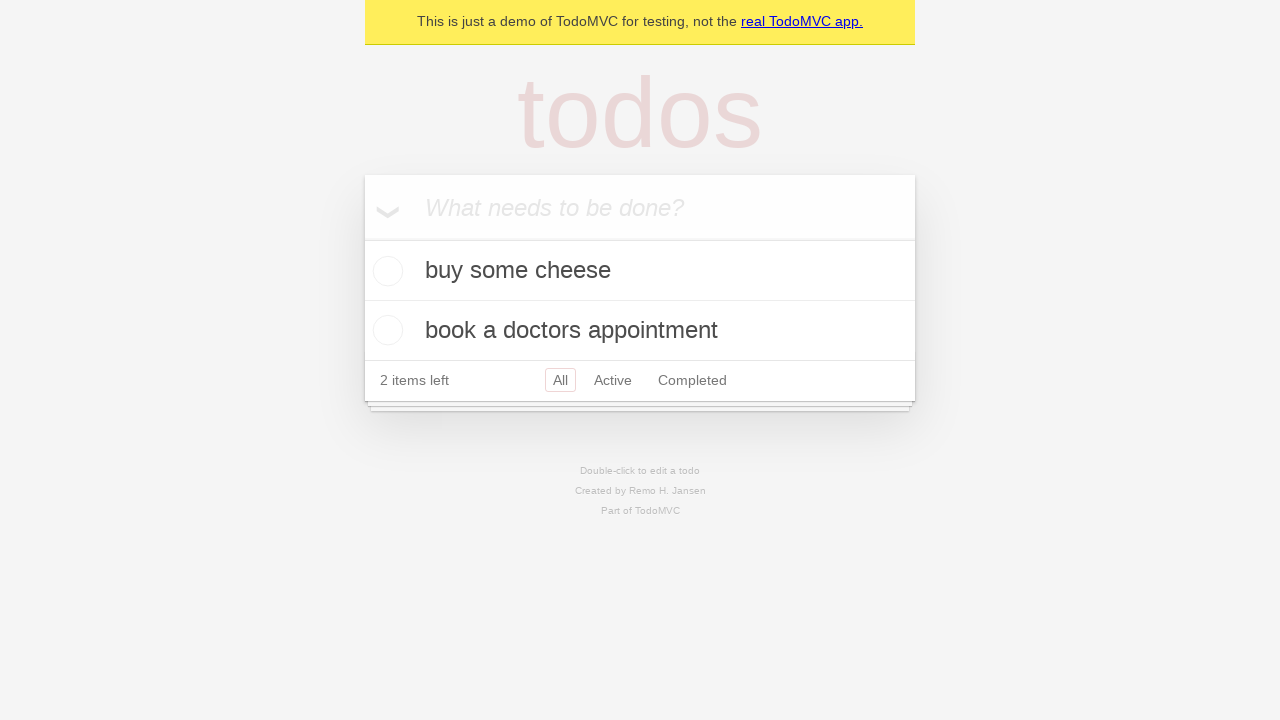

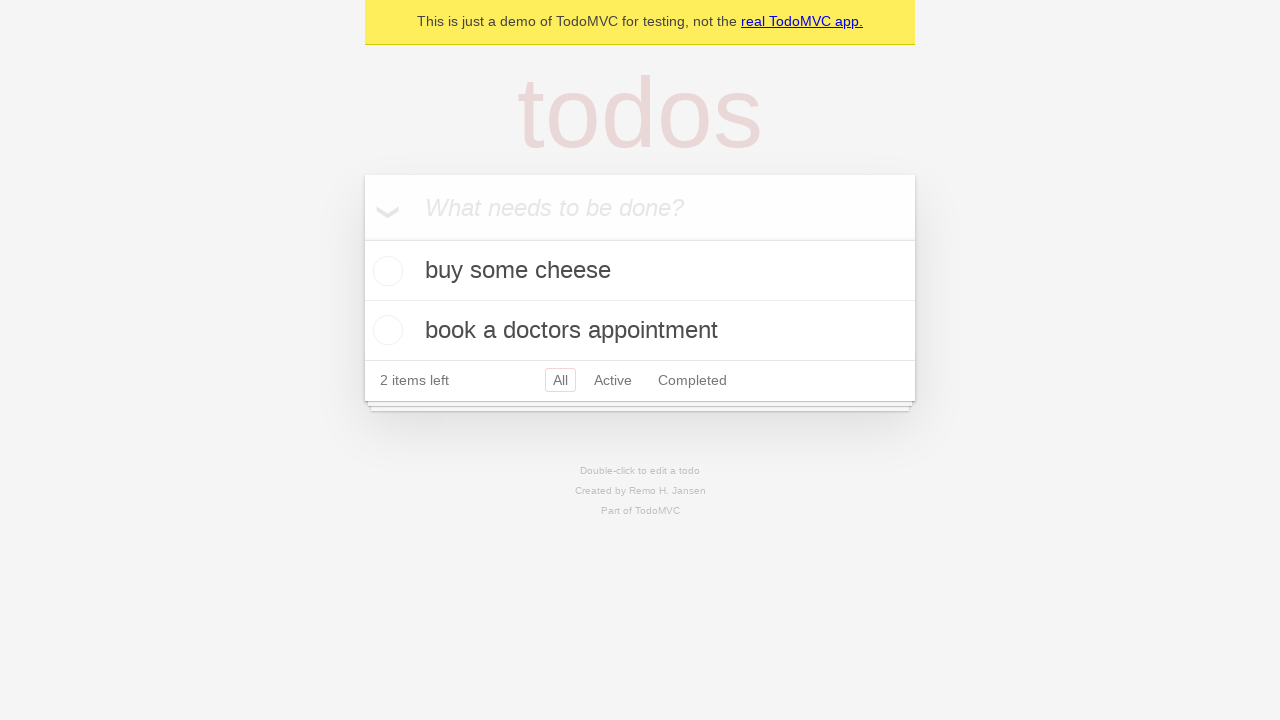